Tests drag and drop functionality by dragging a slider element horizontally by 50 pixels

Starting URL: https://only-testing-blog.blogspot.com/2014/09/selectable.html

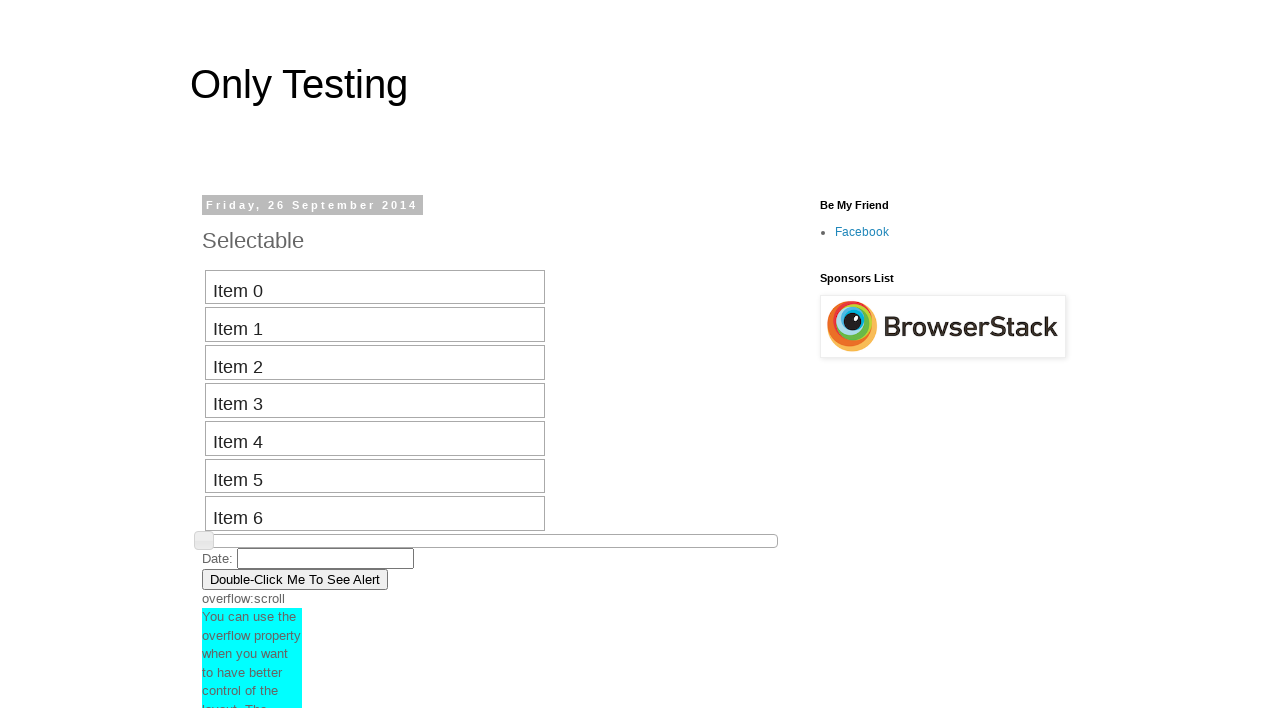

Navigated to drag and drop test page
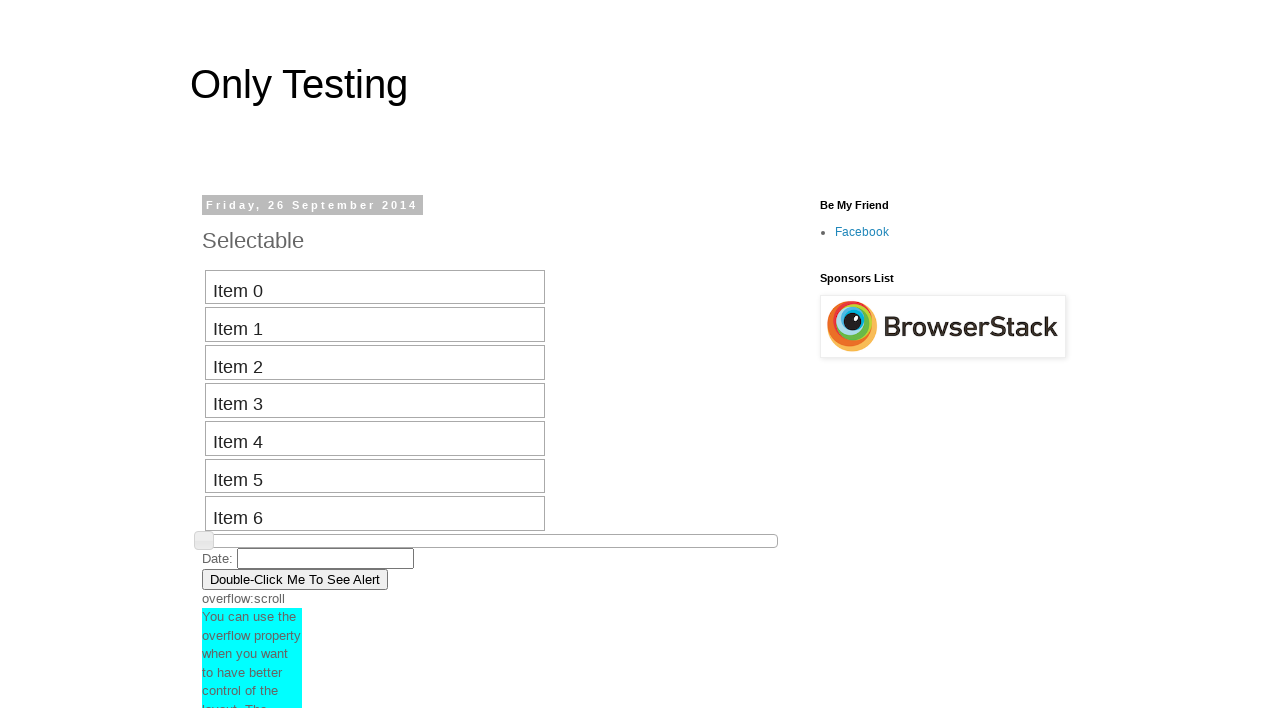

Located slider element
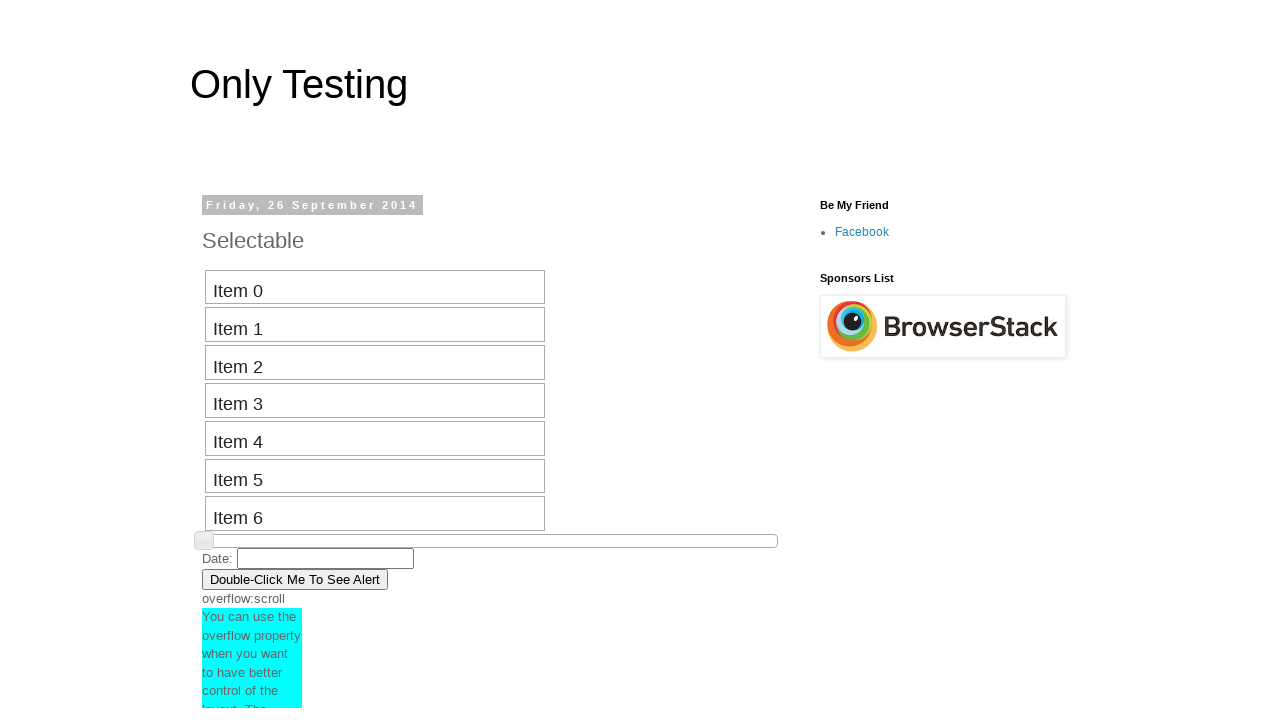

Dragged slider element 50 pixels to the right at (253, 535)
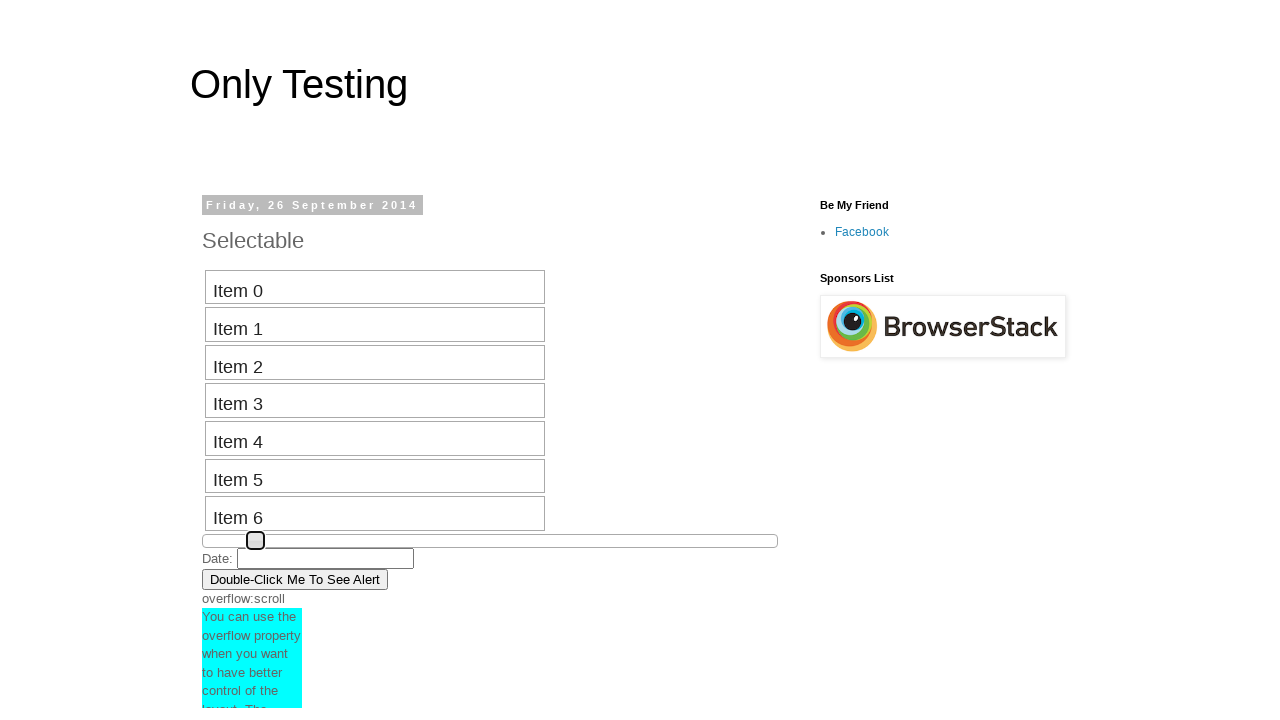

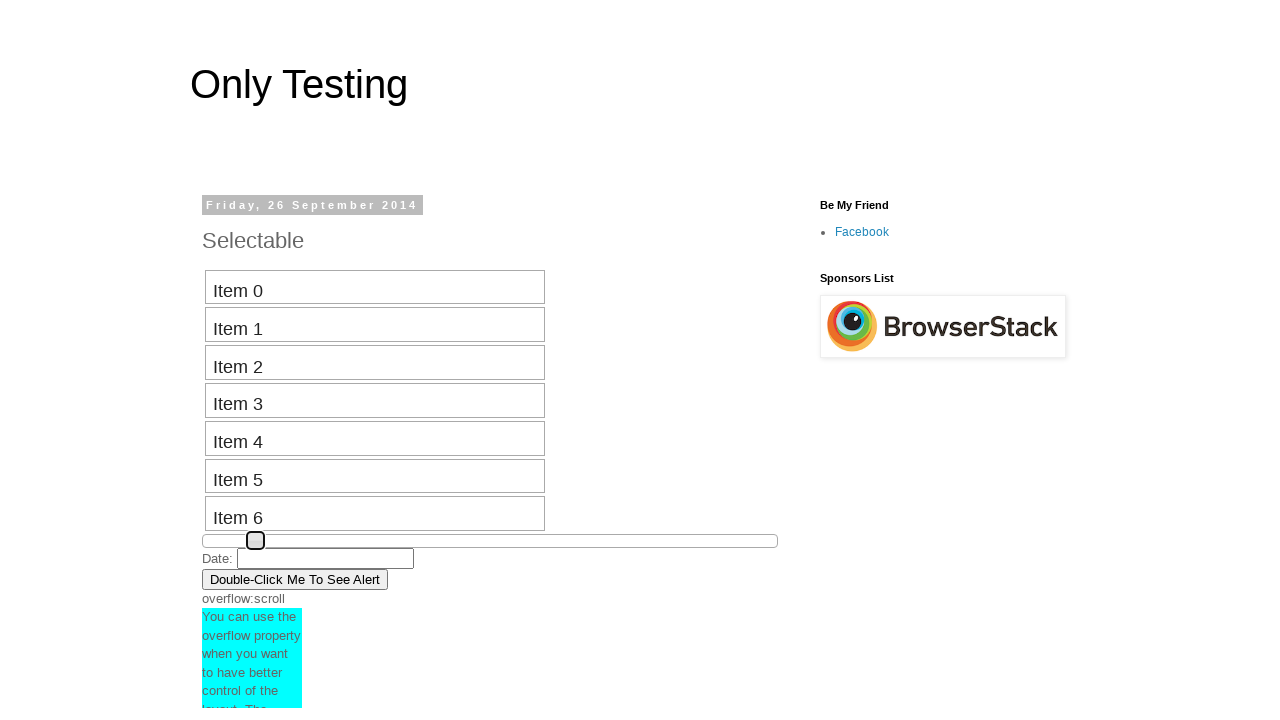